Navigates to W3Schools HTML tables page and retrieves text from a specific table cell

Starting URL: https://www.w3schools.com/html/html_tables.asp

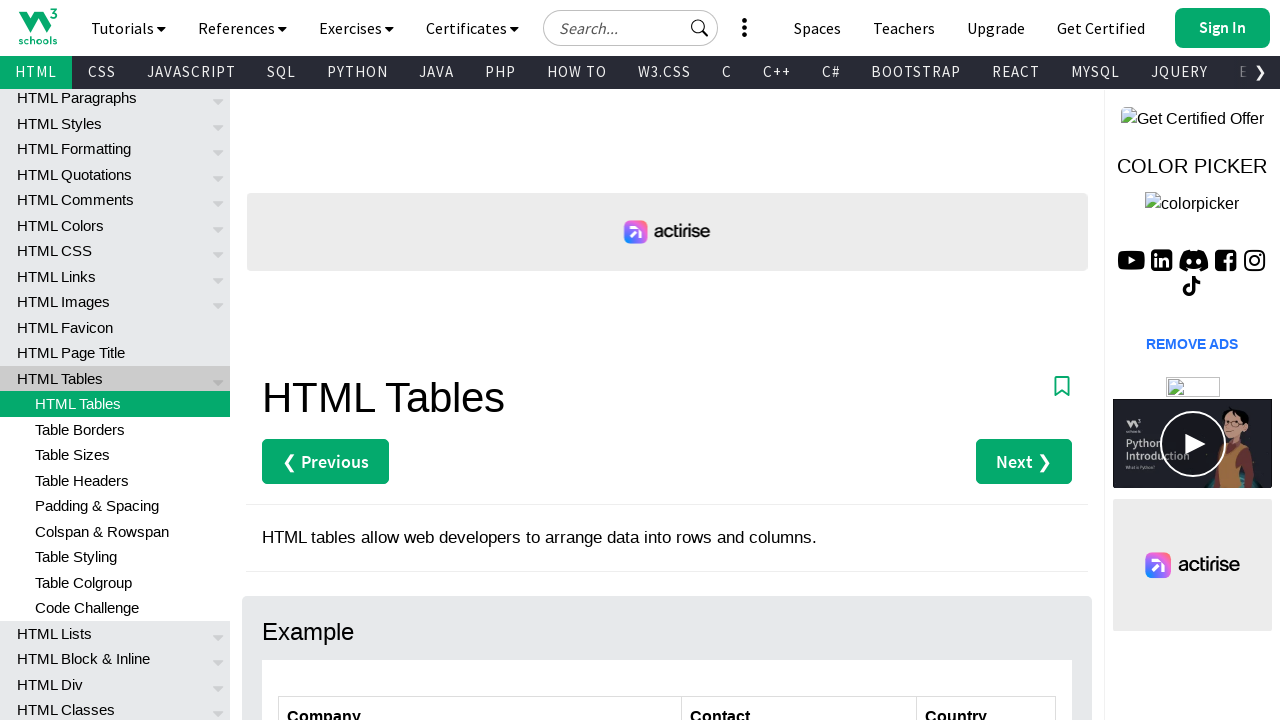

Navigated to W3Schools HTML tables page
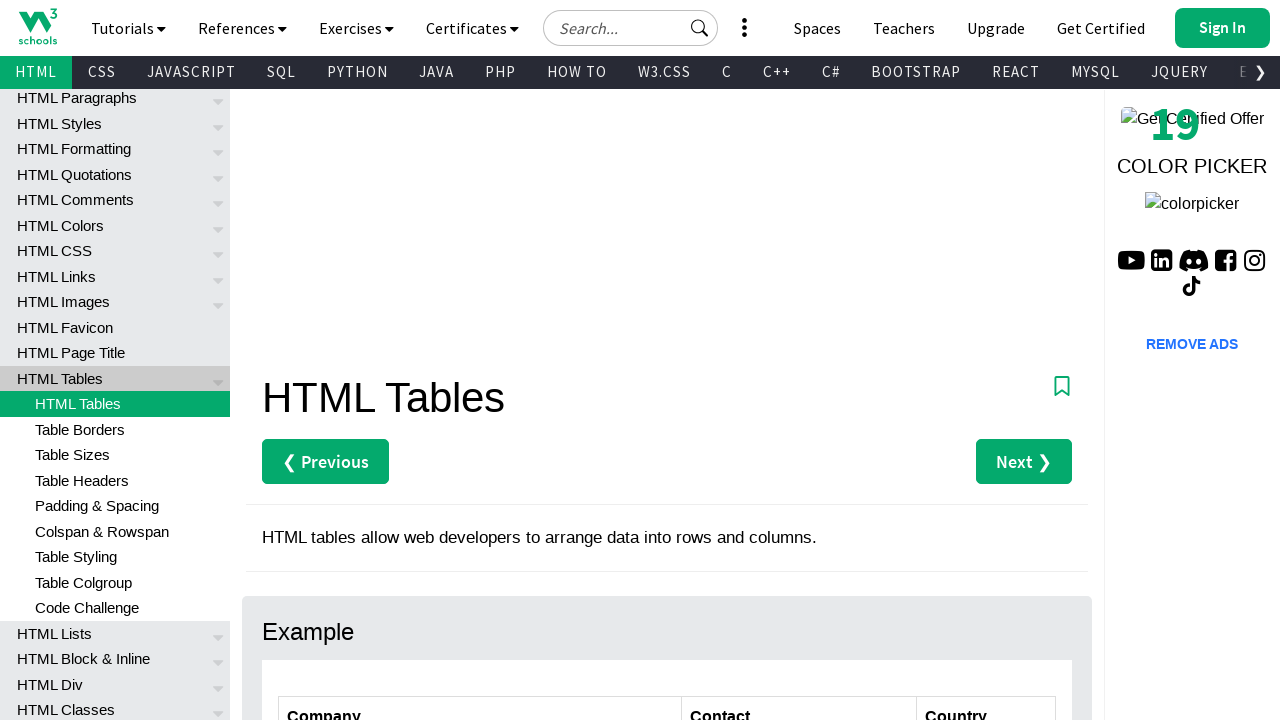

Retrieved text from table cell (row 3, column 2): Francisco Chang
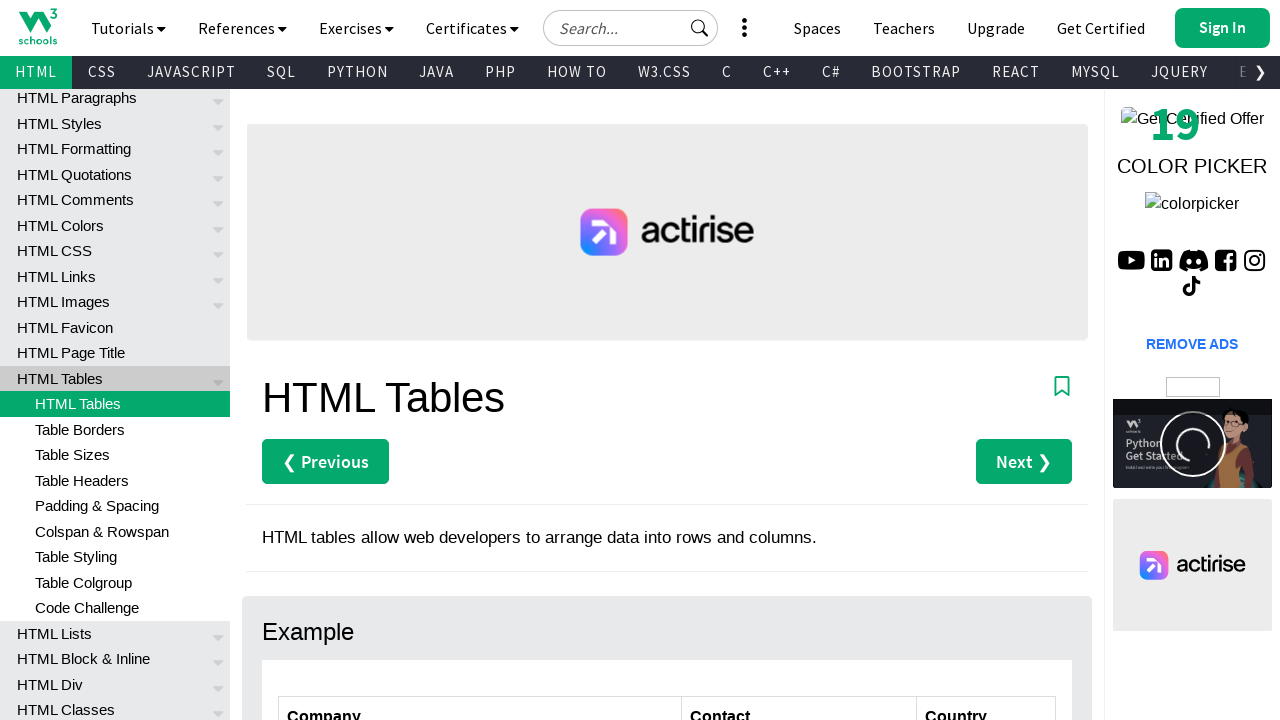

Printed retrieved text: Francisco Chang
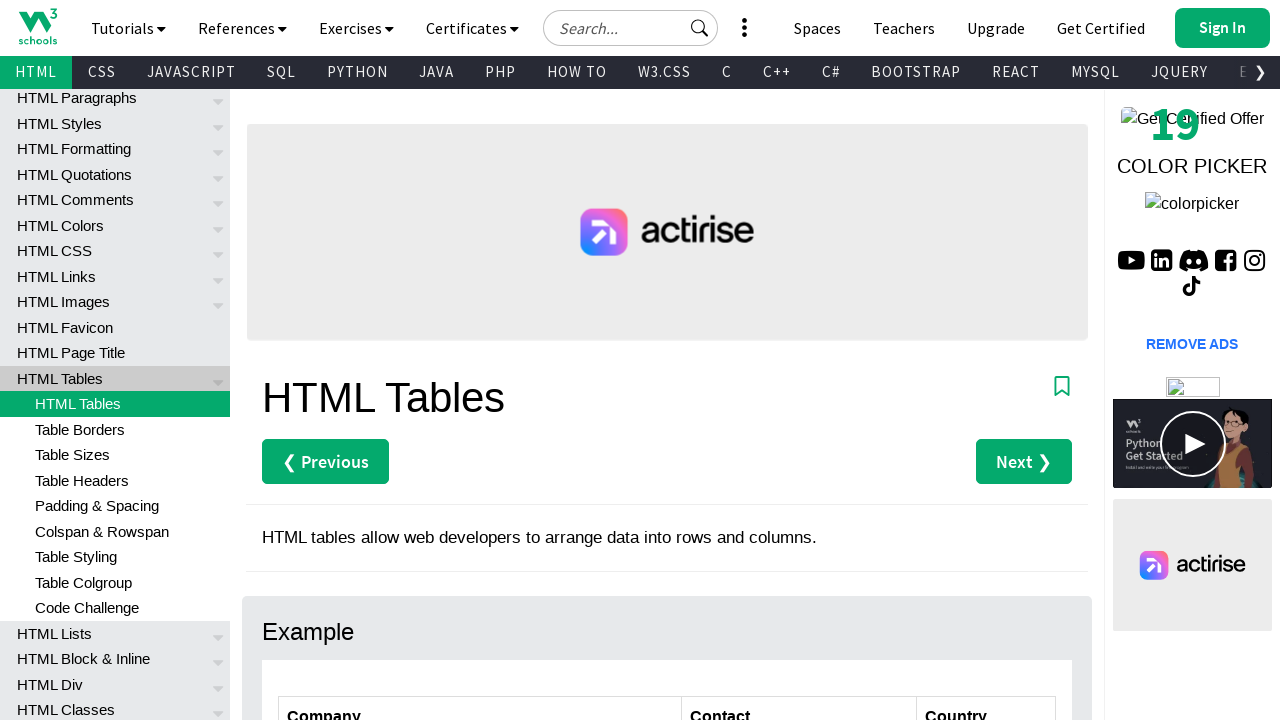

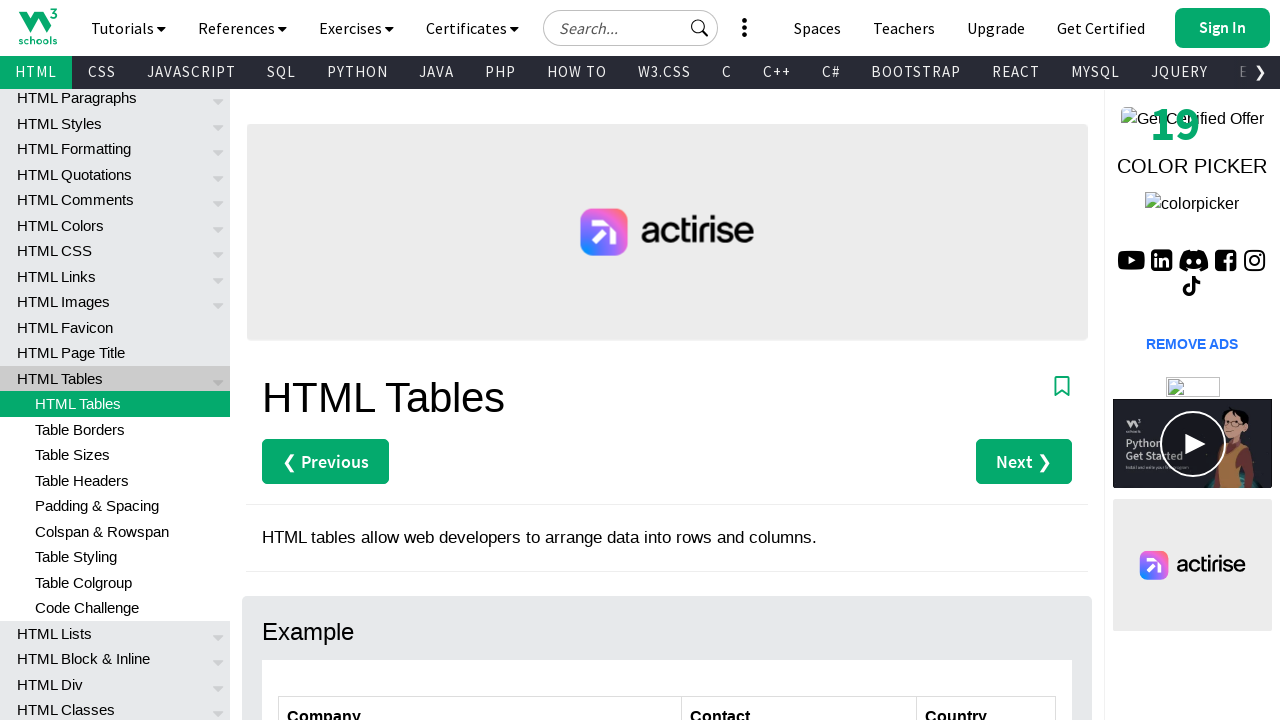